Tests random selection using Ctrl+click to select non-consecutive items (2nd, 5th, 8th, and 11th) in a selectable grid.

Starting URL: https://jqueryui.com/resources/demos/selectable/display-grid.html

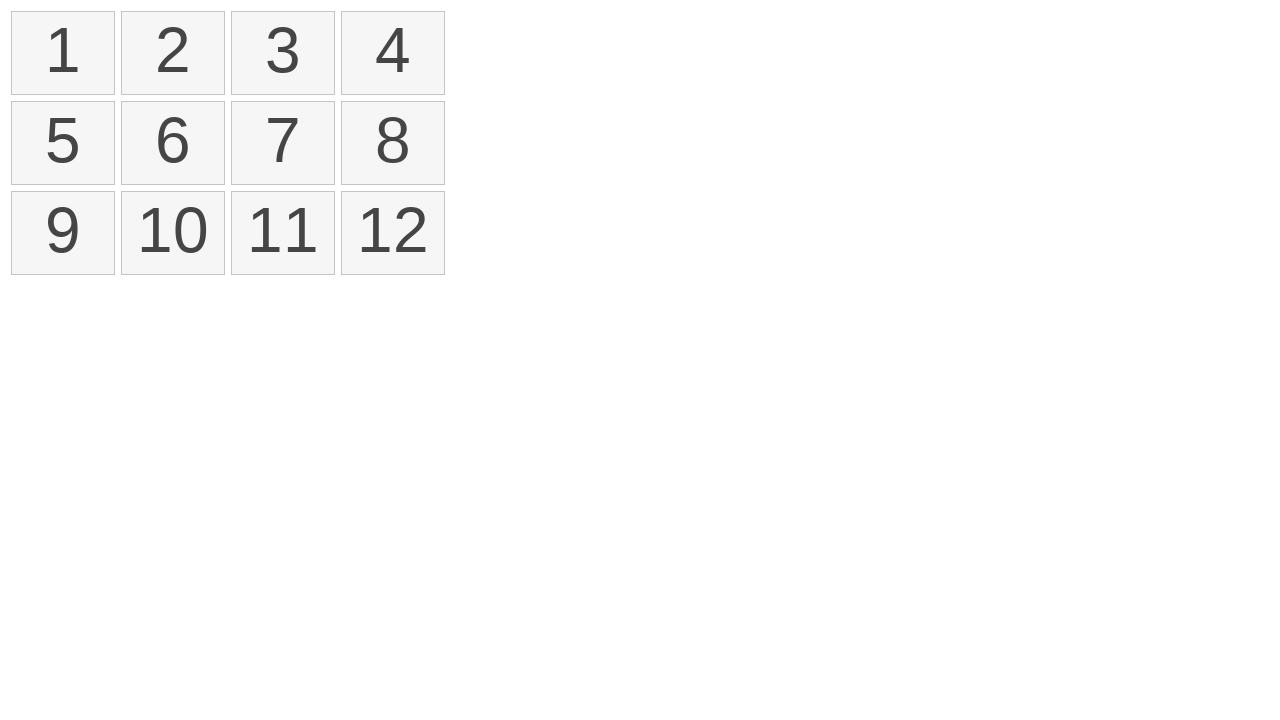

Waited for selectable list items to load
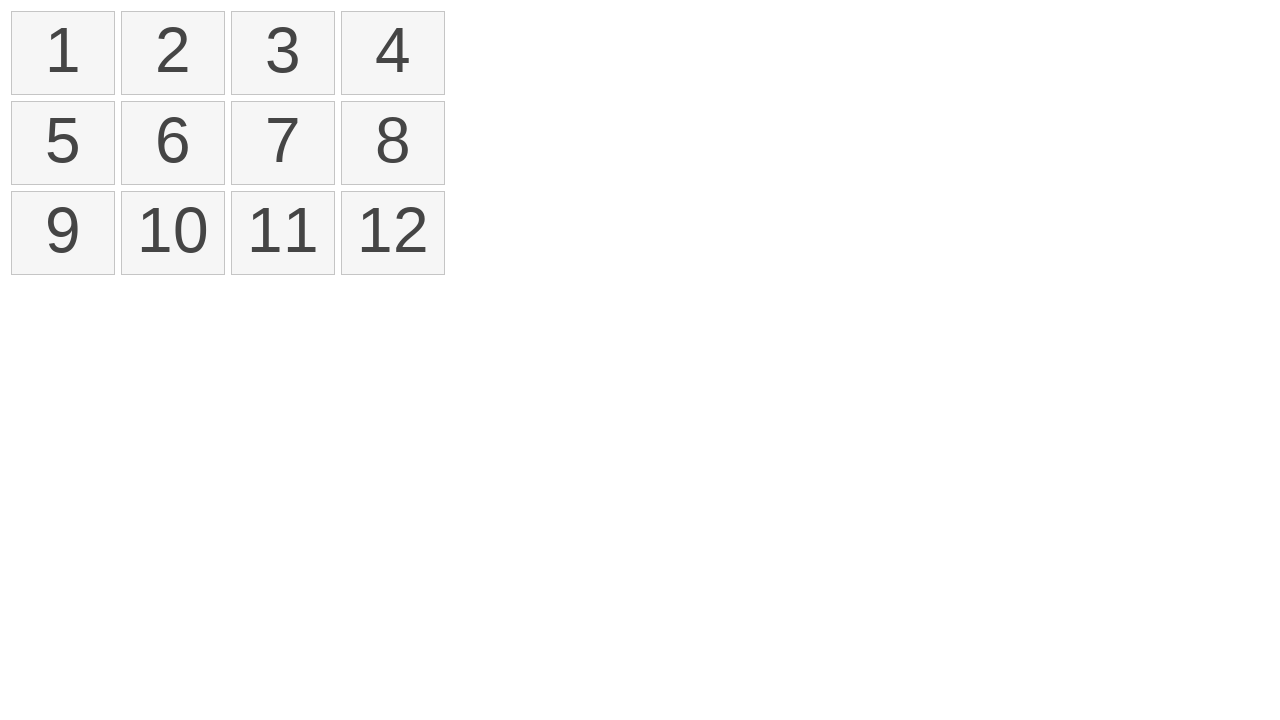

Located all selectable list items
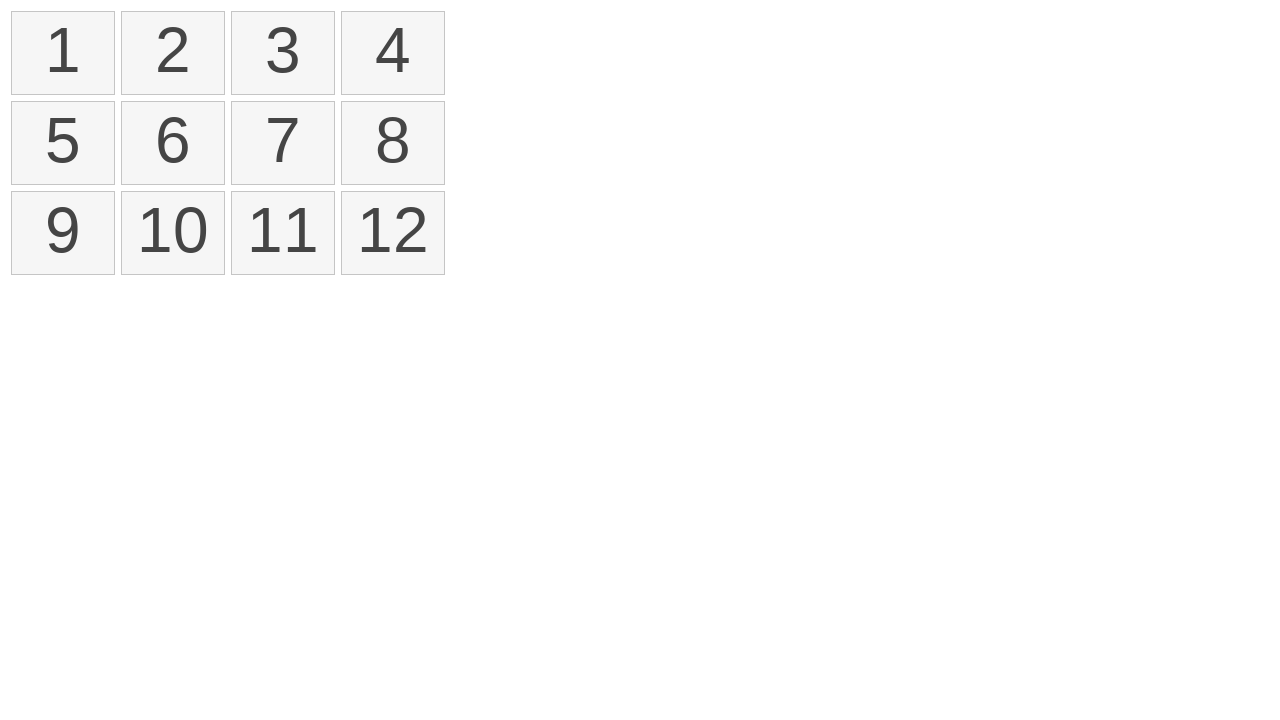

Verified 12 items are present in the grid
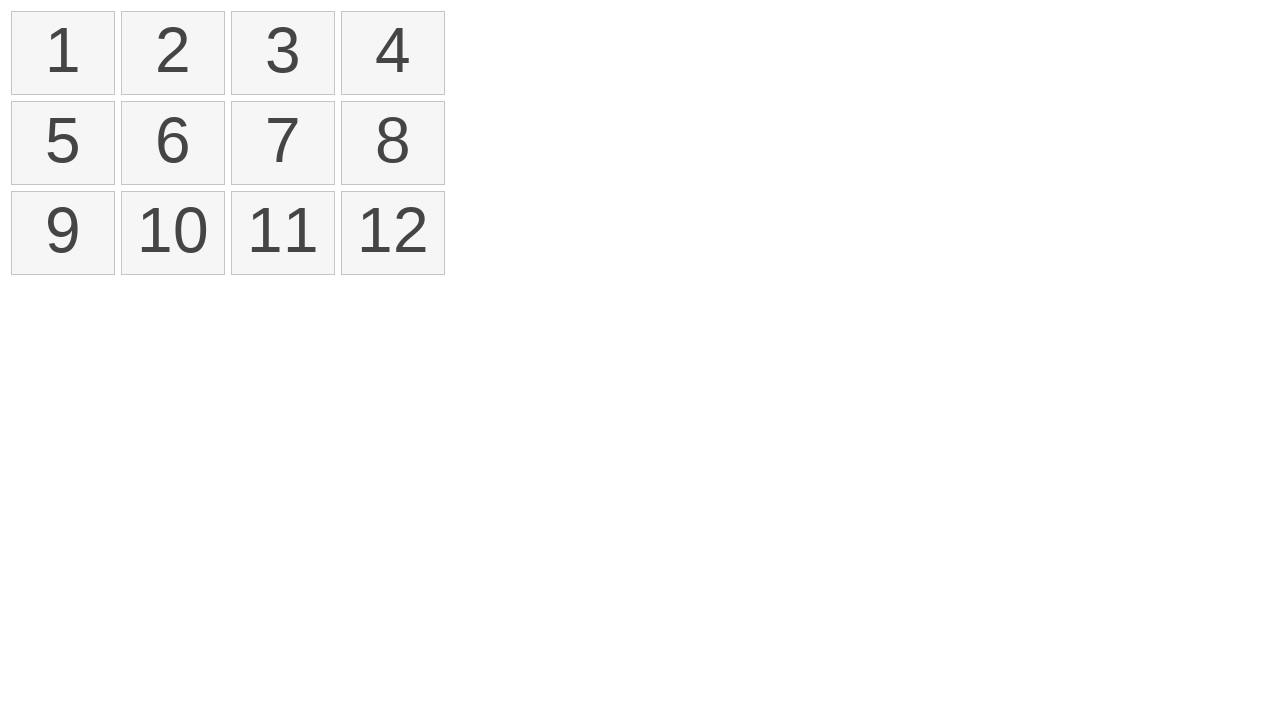

Ctrl+clicked 2nd item (index 1) to select it at (173, 53) on #selectable li >> nth=1
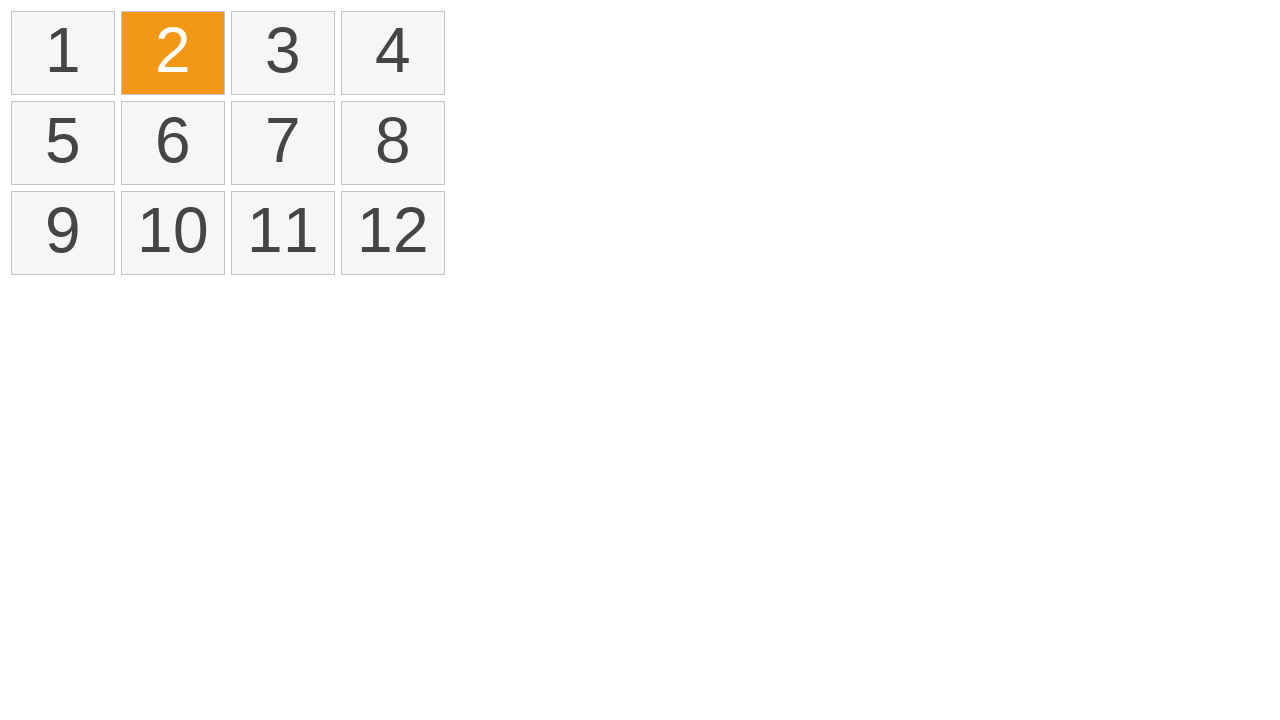

Ctrl+clicked 5th item (index 4) to add to selection at (63, 143) on #selectable li >> nth=4
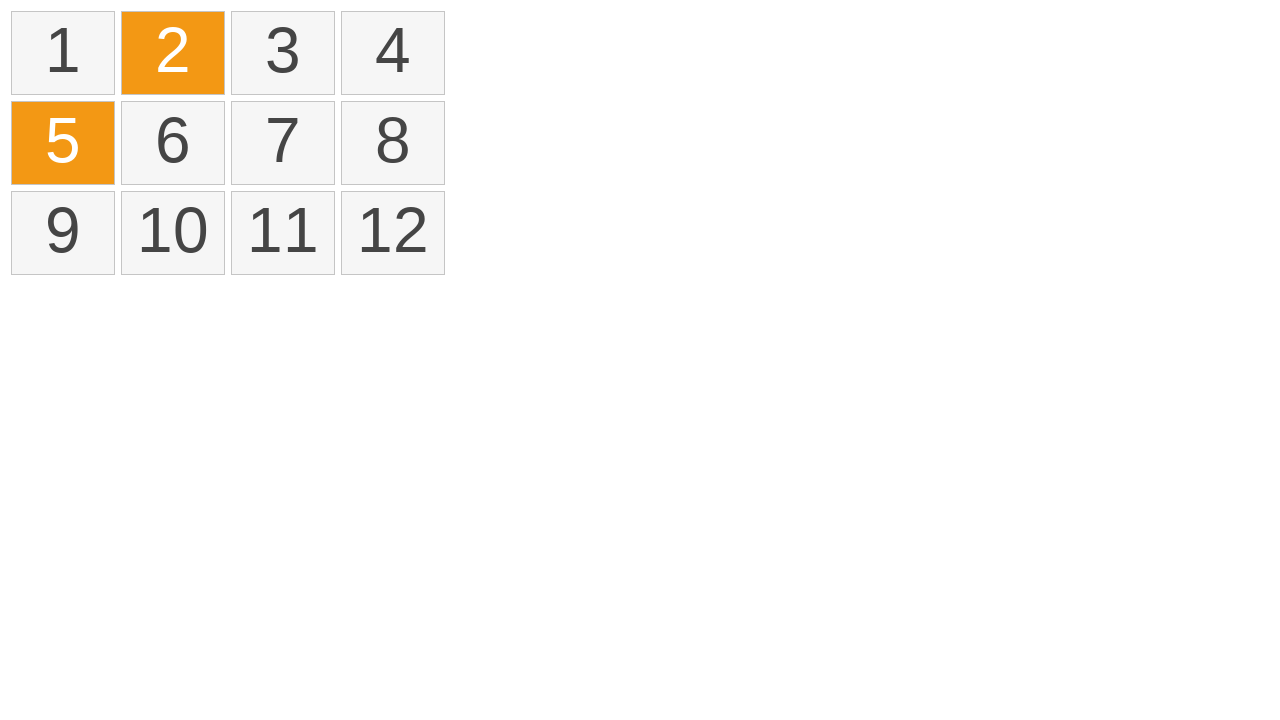

Ctrl+clicked 8th item (index 7) to add to selection at (393, 143) on #selectable li >> nth=7
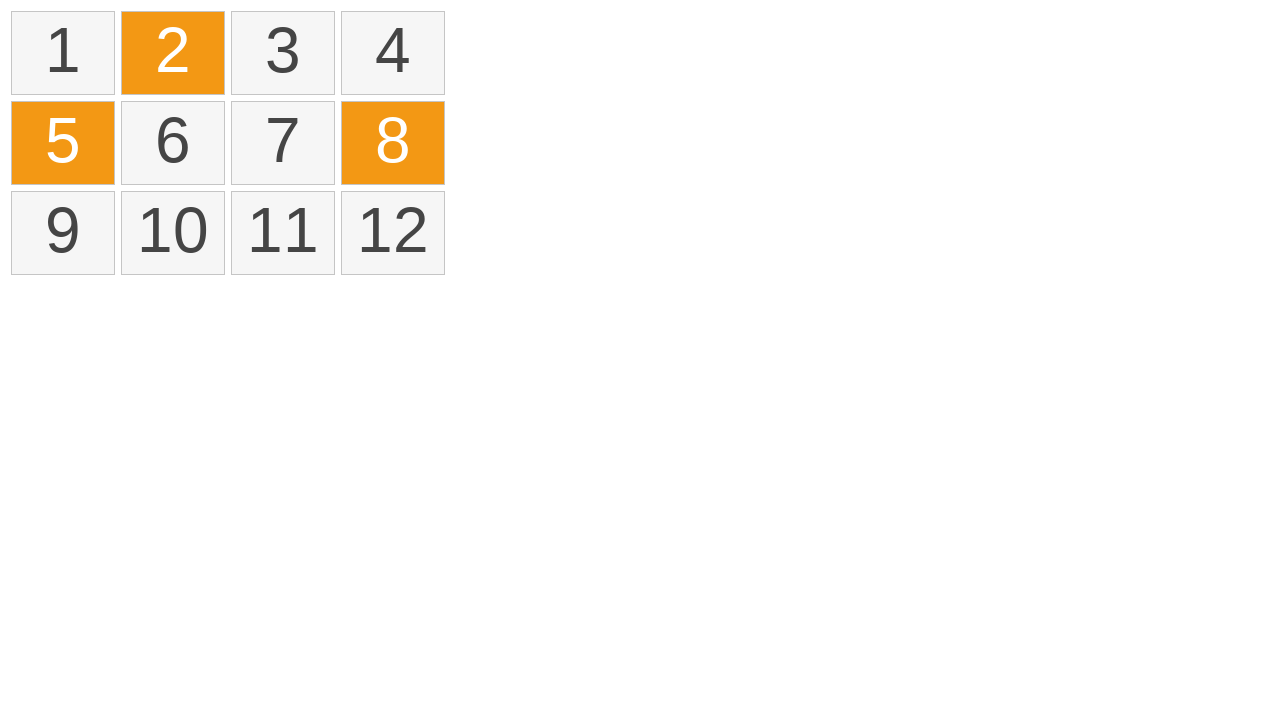

Ctrl+clicked 11th item (index 10) to add to selection at (283, 233) on #selectable li >> nth=10
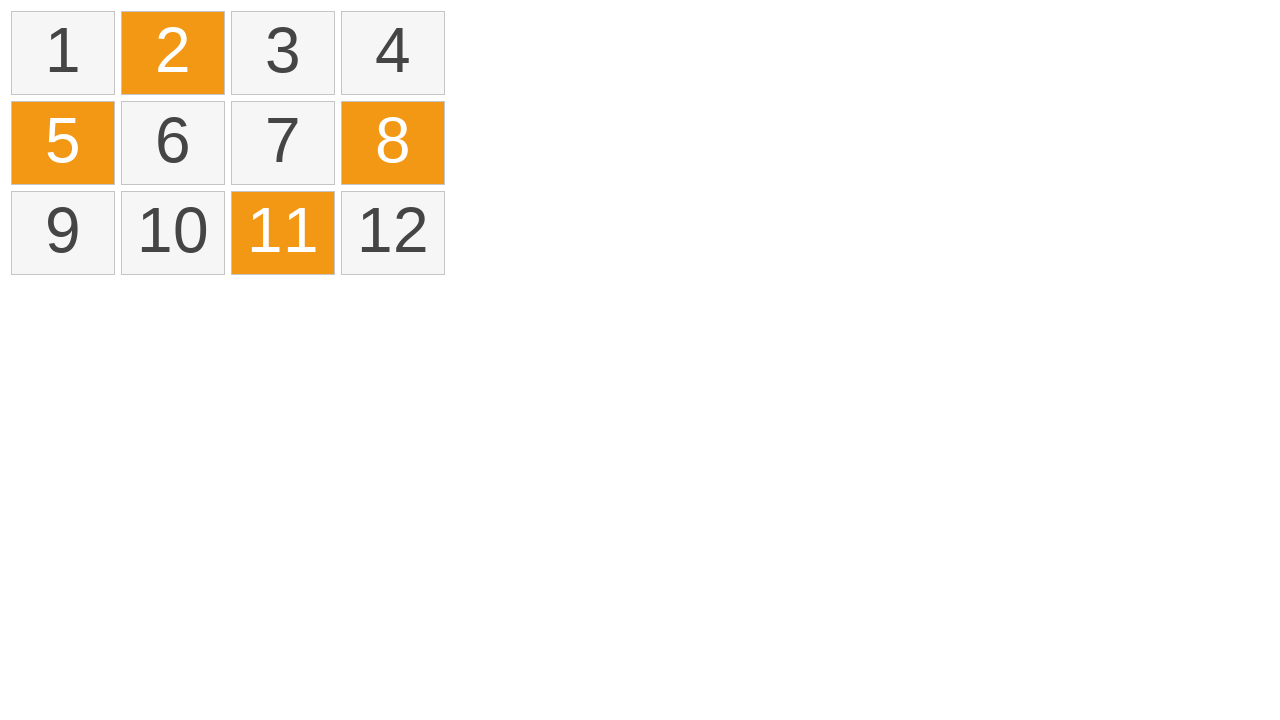

Located all selected items in the grid
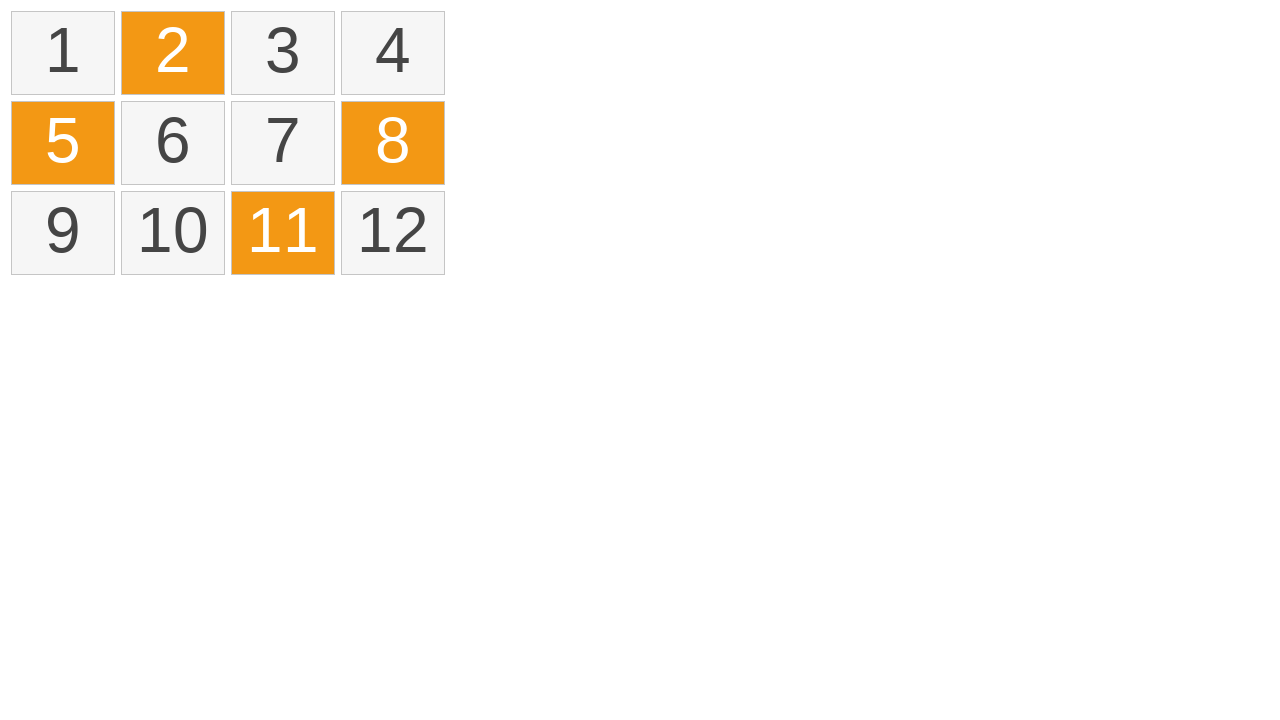

Verified 4 non-consecutive items are selected (2nd, 5th, 8th, 11th)
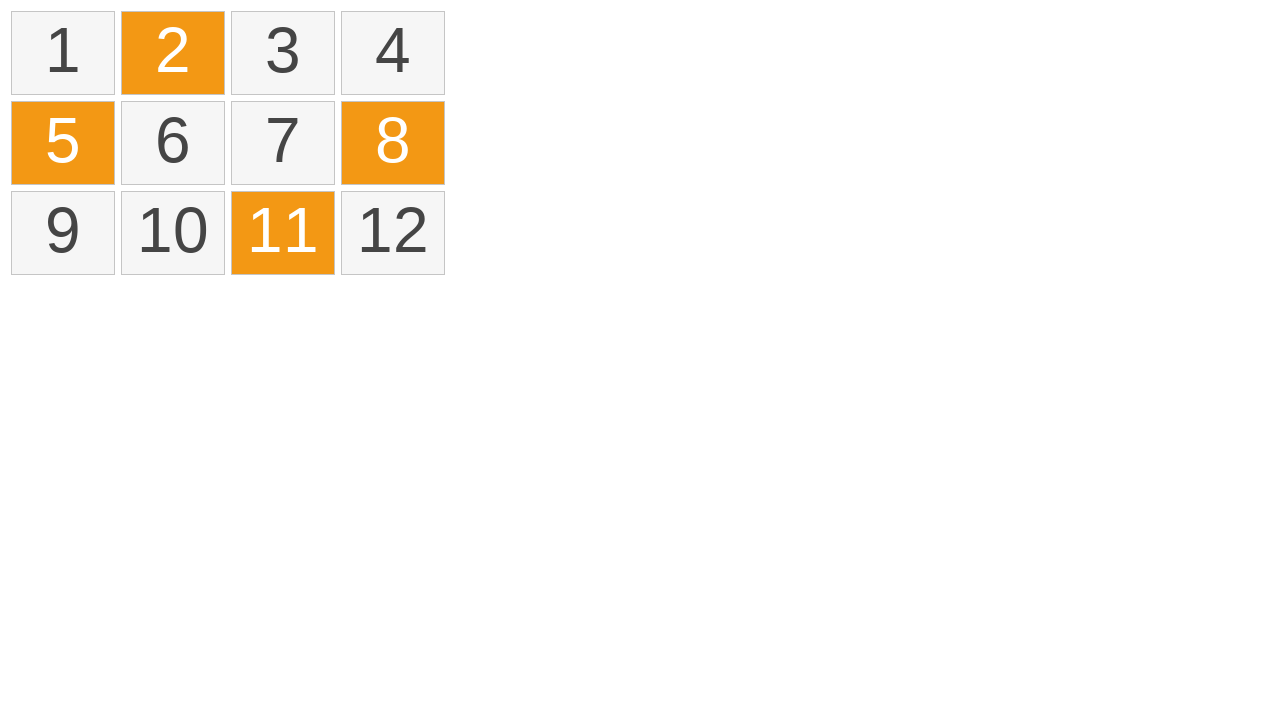

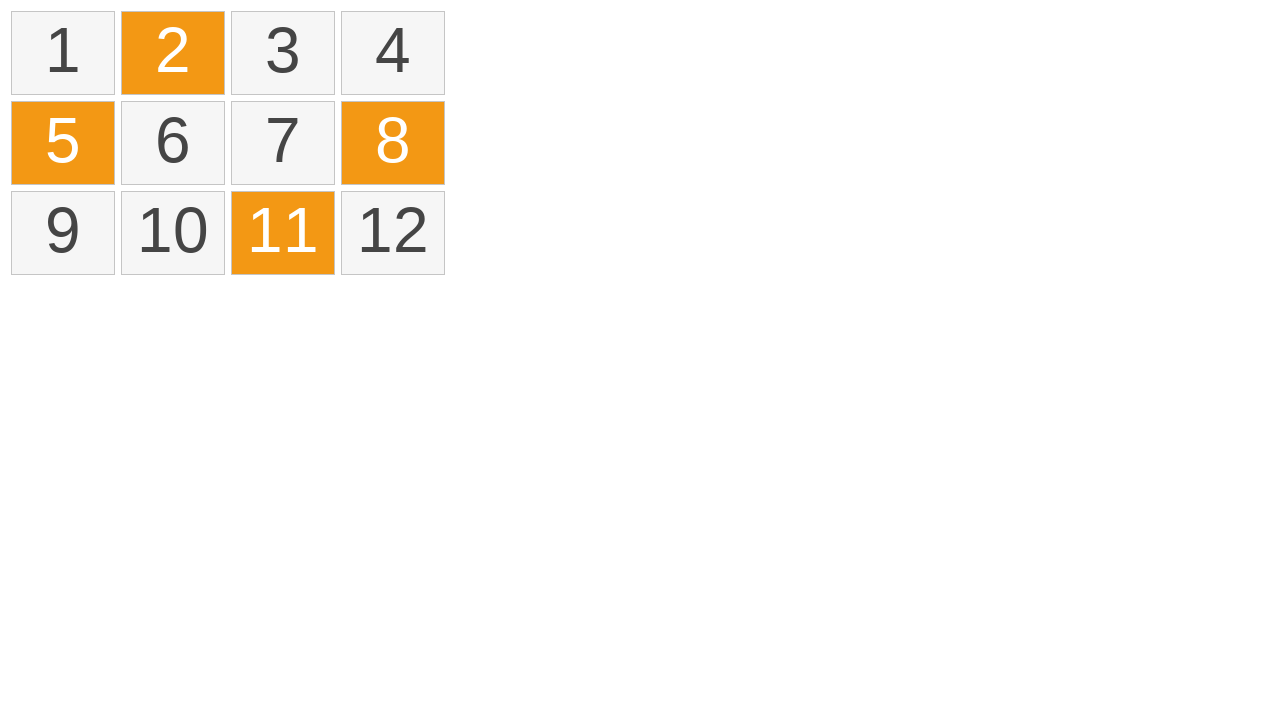